Tests editing a todo item by double-clicking and changing its text

Starting URL: https://demo.playwright.dev/todomvc

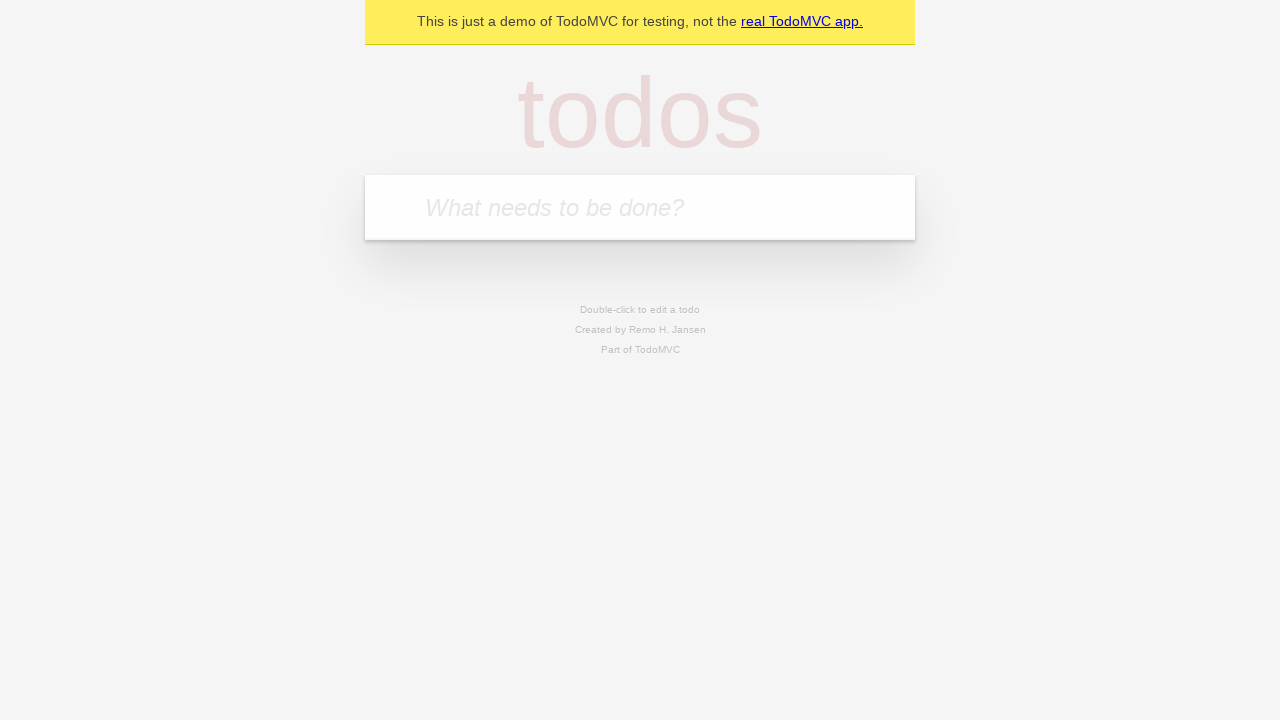

Filled todo input with 'buy some cheese' on internal:attr=[placeholder="What needs to be done?"i]
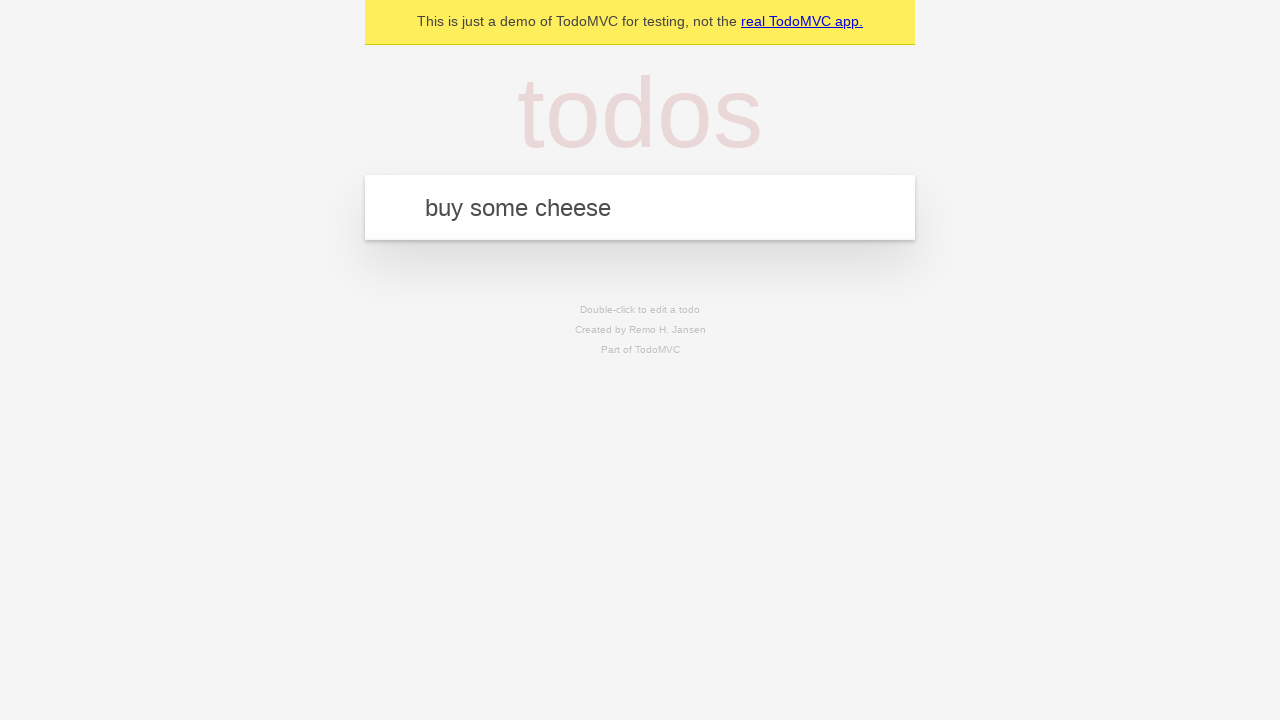

Pressed Enter to add first todo item on internal:attr=[placeholder="What needs to be done?"i]
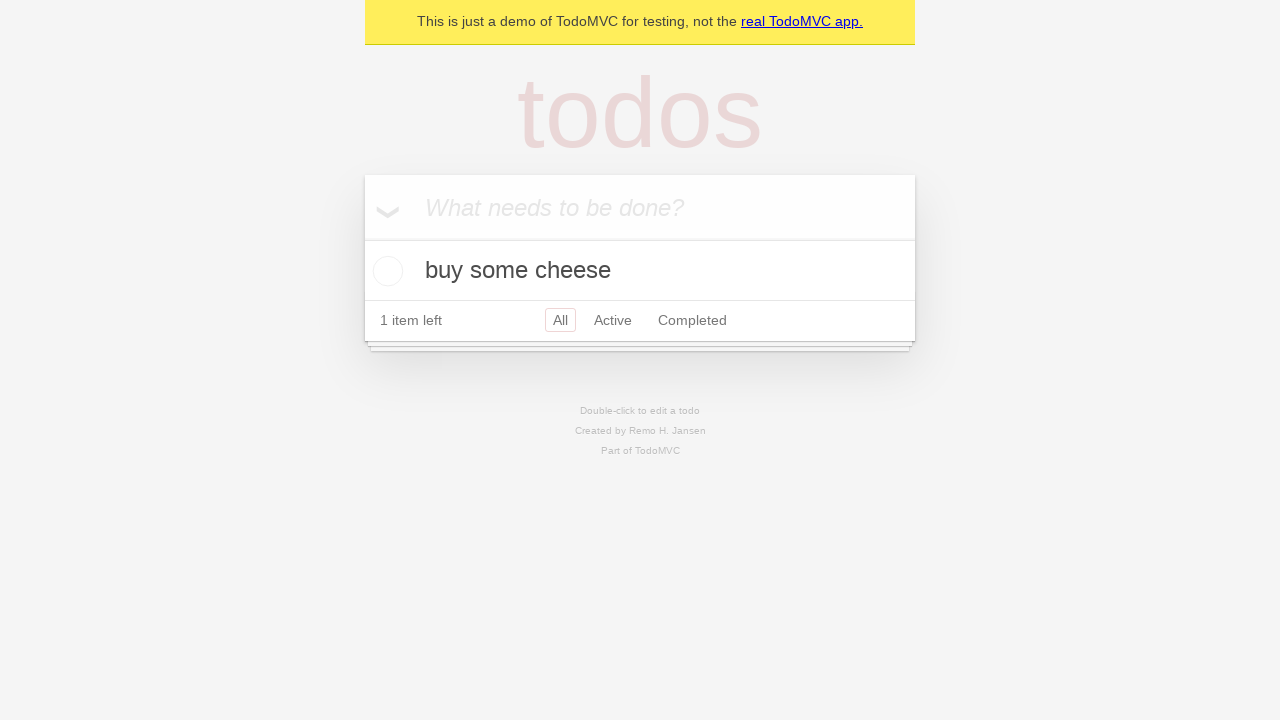

Filled todo input with 'feed the cat' on internal:attr=[placeholder="What needs to be done?"i]
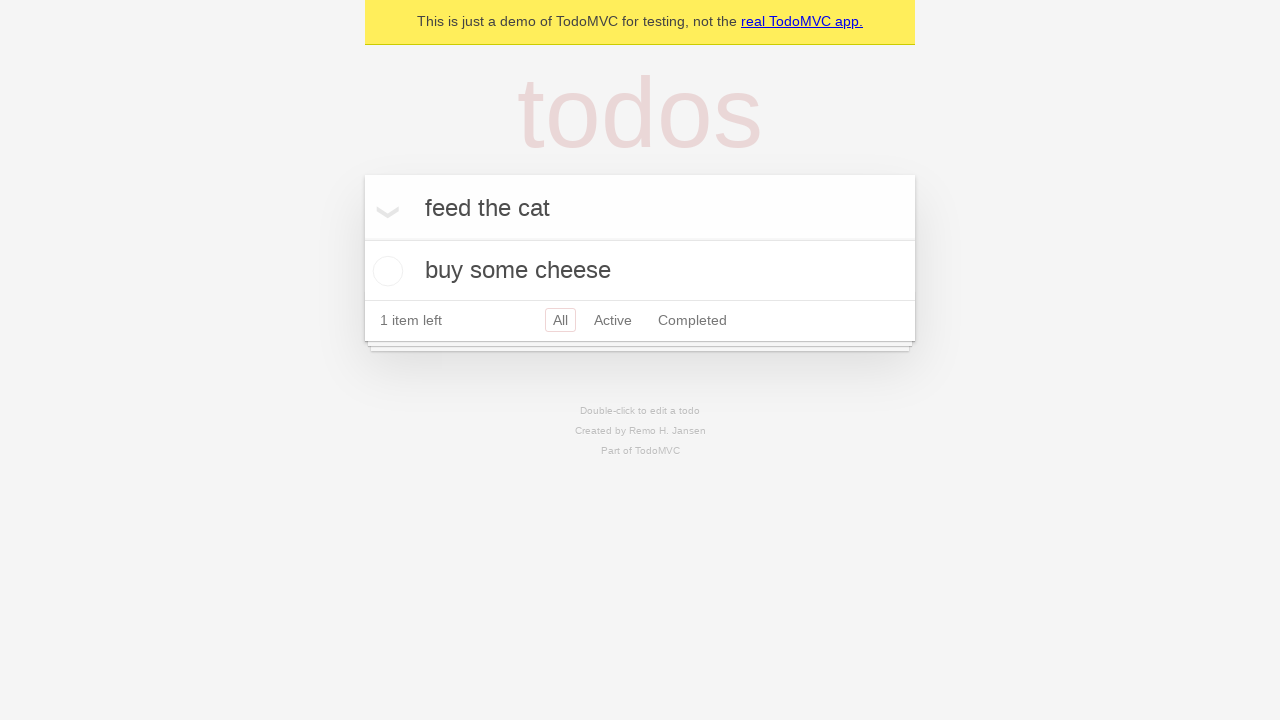

Pressed Enter to add second todo item on internal:attr=[placeholder="What needs to be done?"i]
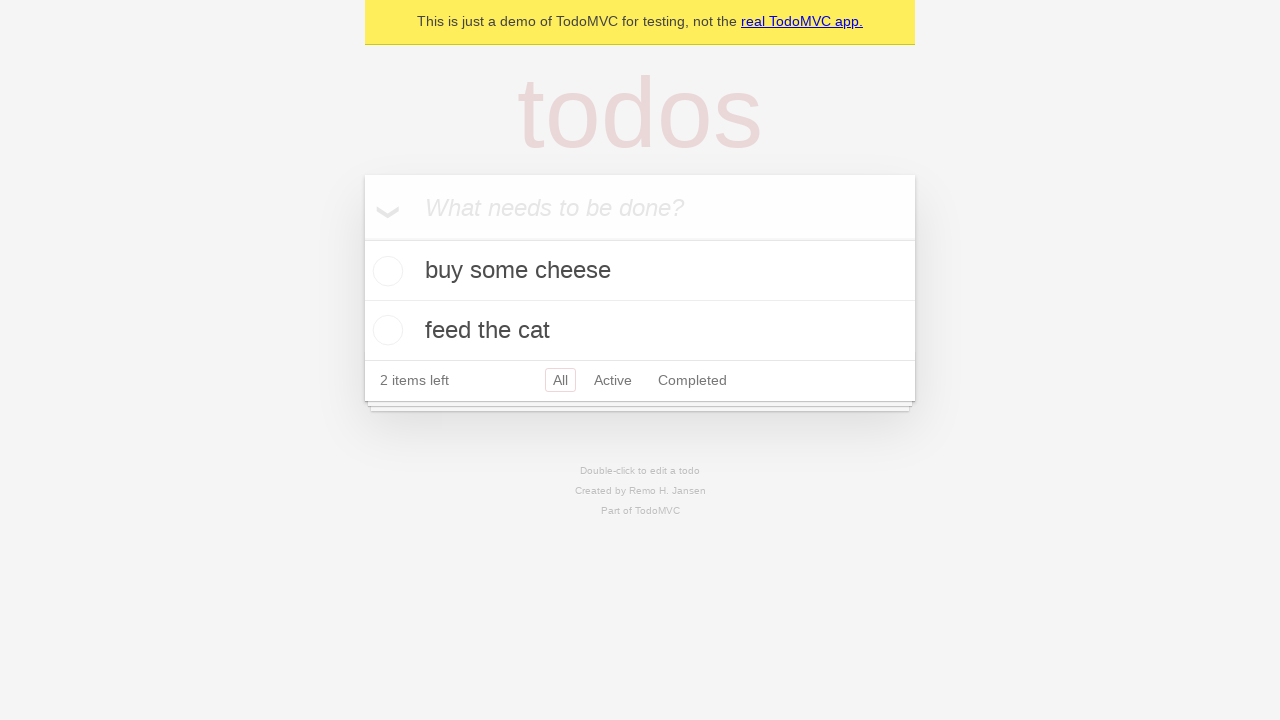

Filled todo input with 'book a doctors appointment' on internal:attr=[placeholder="What needs to be done?"i]
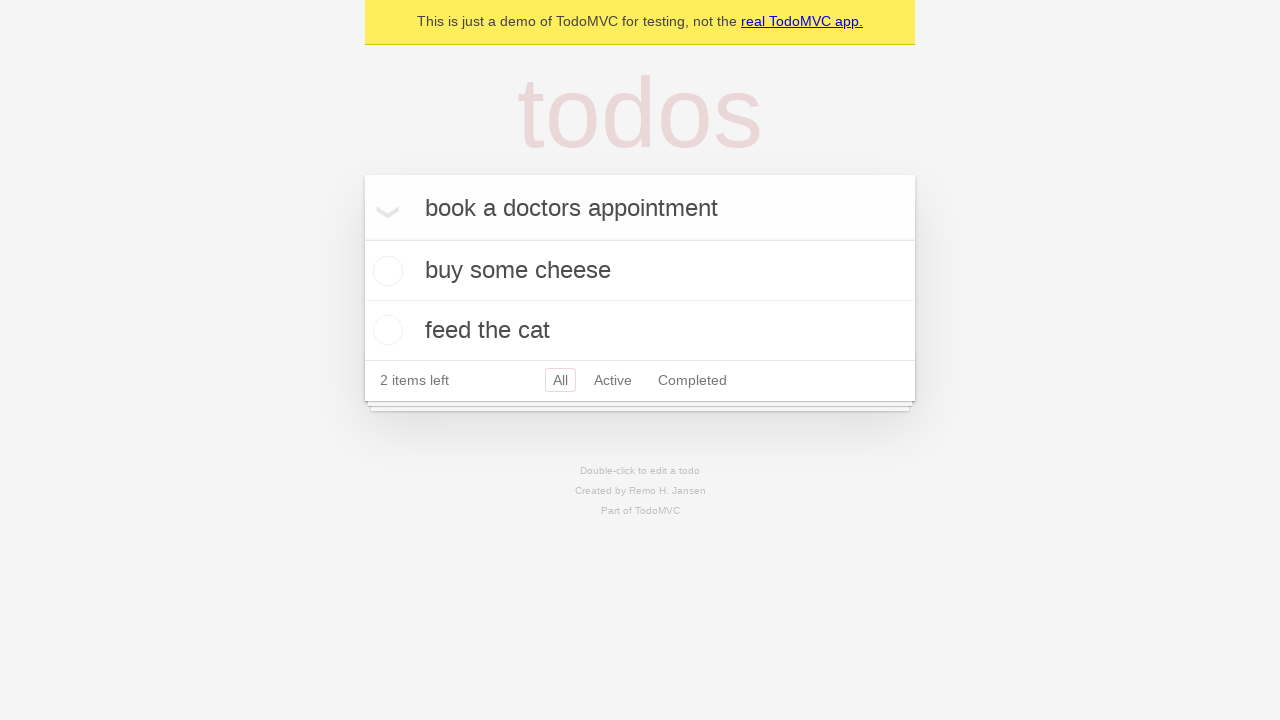

Pressed Enter to add third todo item on internal:attr=[placeholder="What needs to be done?"i]
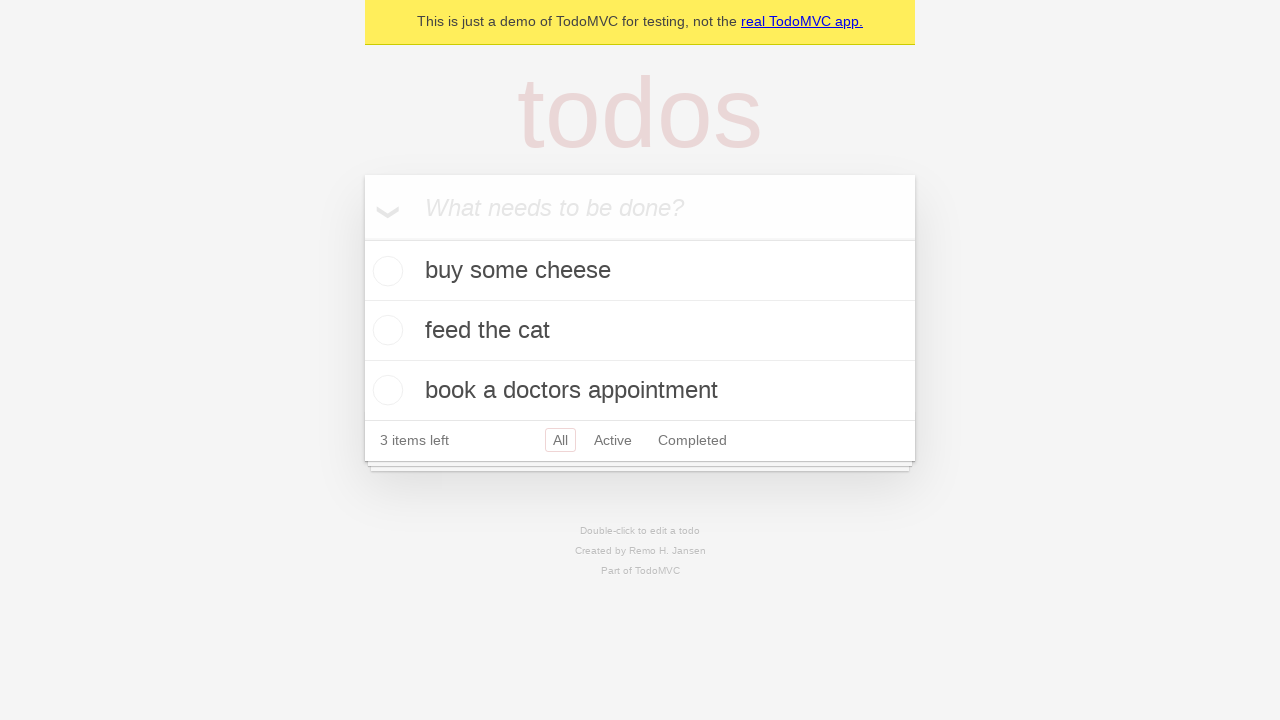

Waited for all three todo items to be loaded
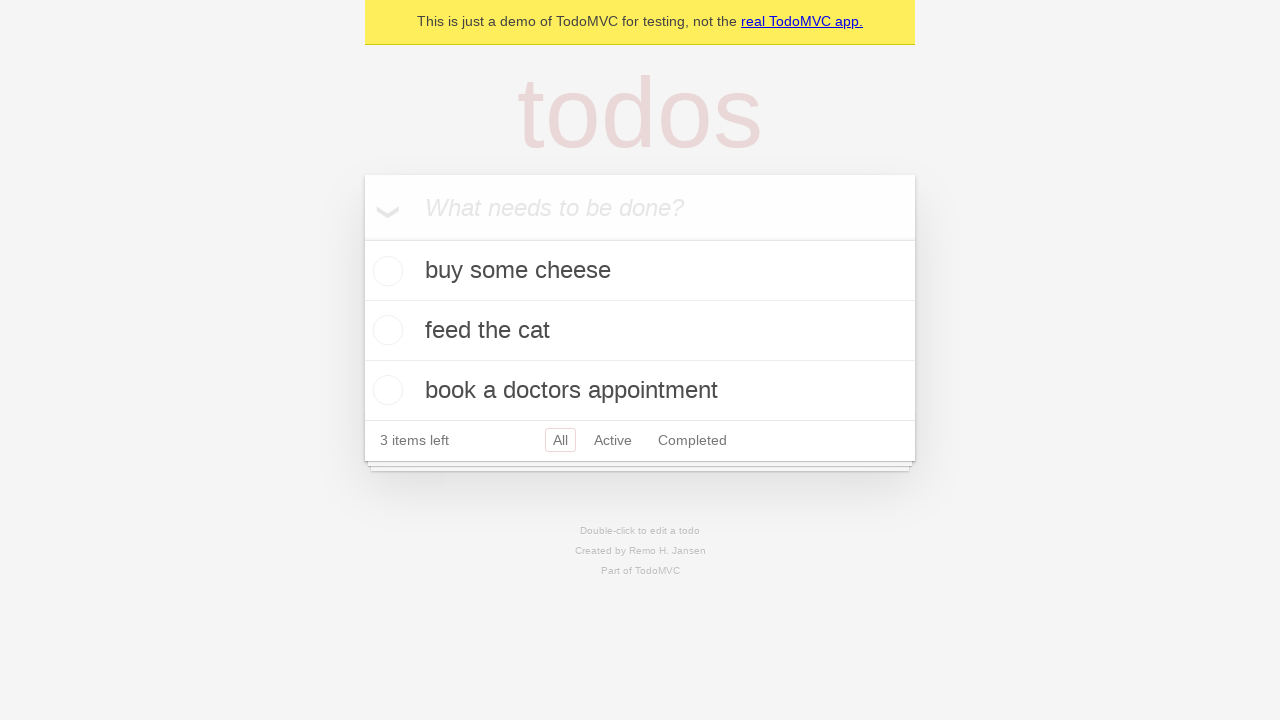

Double-clicked second todo item to enter edit mode at (640, 331) on internal:testid=[data-testid="todo-item"s] >> nth=1
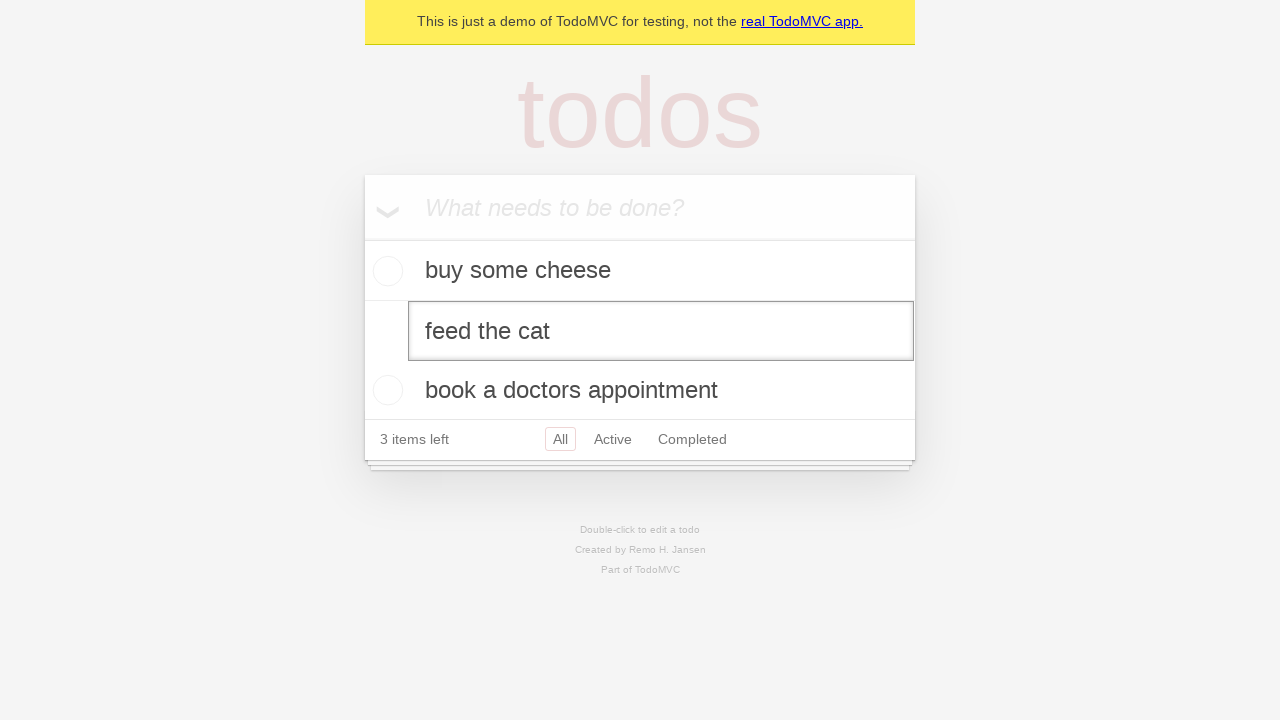

Filled edit textbox with 'buy some sausages' on internal:testid=[data-testid="todo-item"s] >> nth=1 >> internal:role=textbox[nam
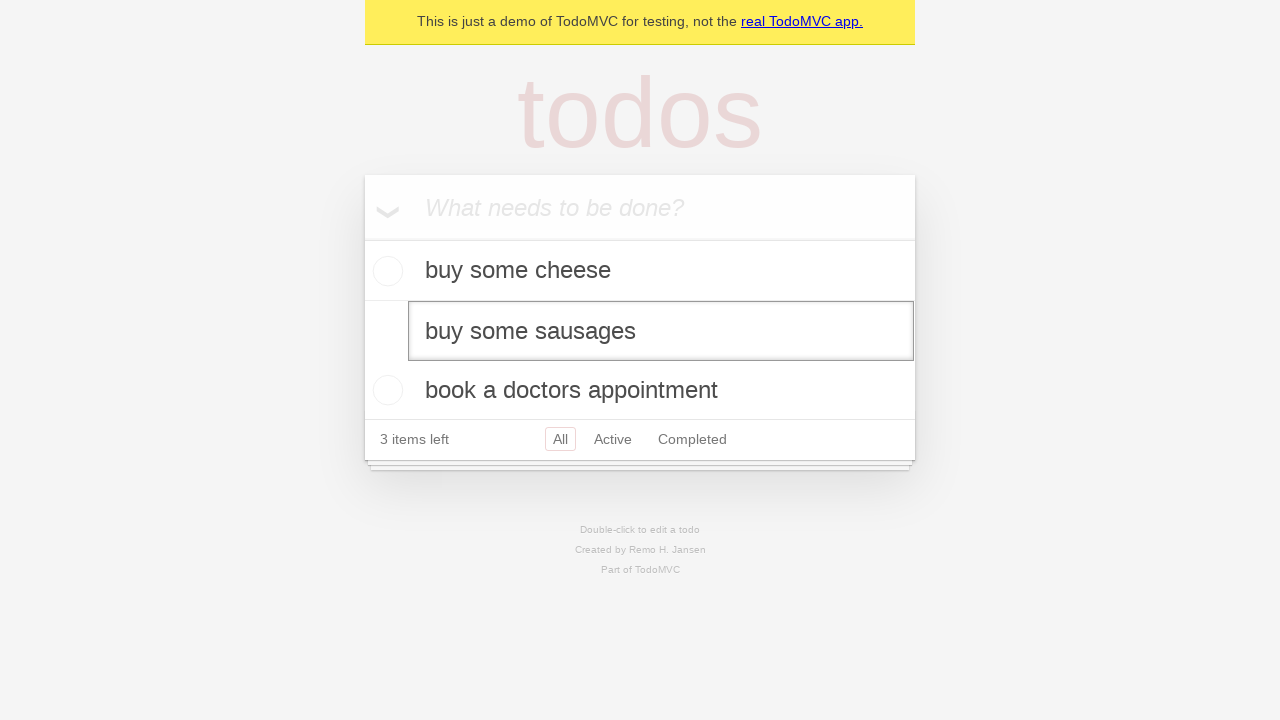

Pressed Enter to save the edited todo item on internal:testid=[data-testid="todo-item"s] >> nth=1 >> internal:role=textbox[nam
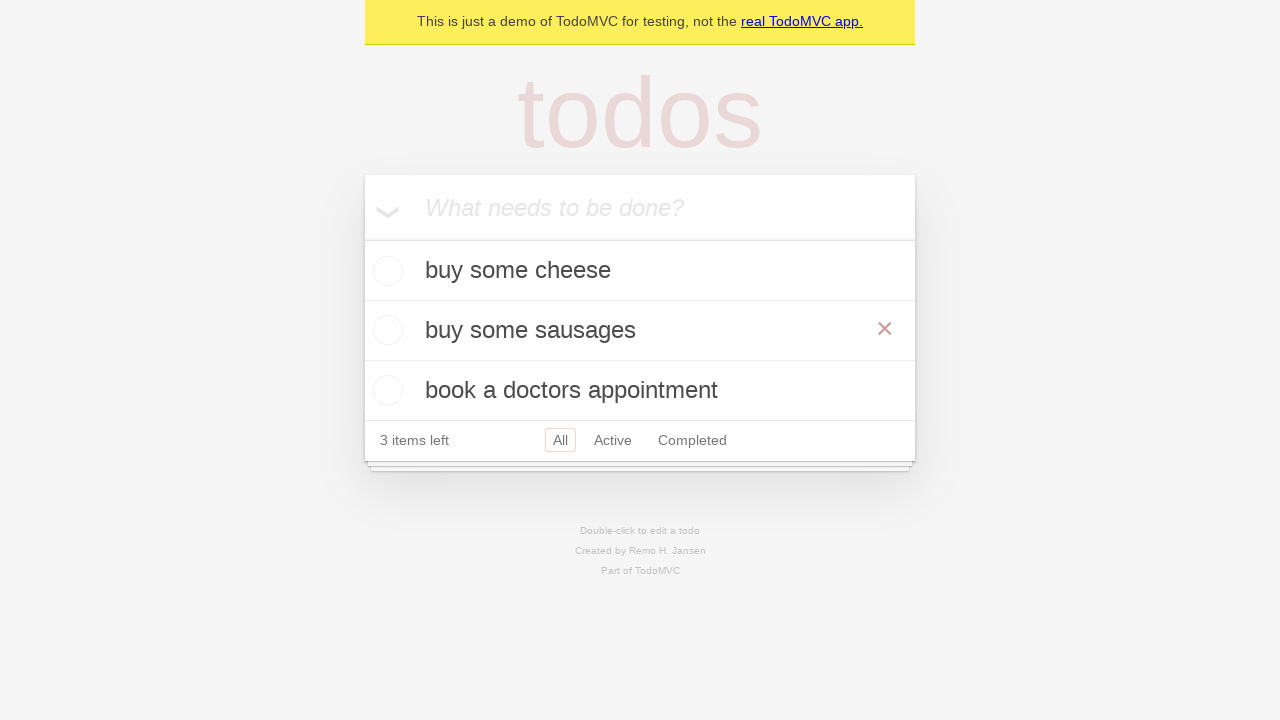

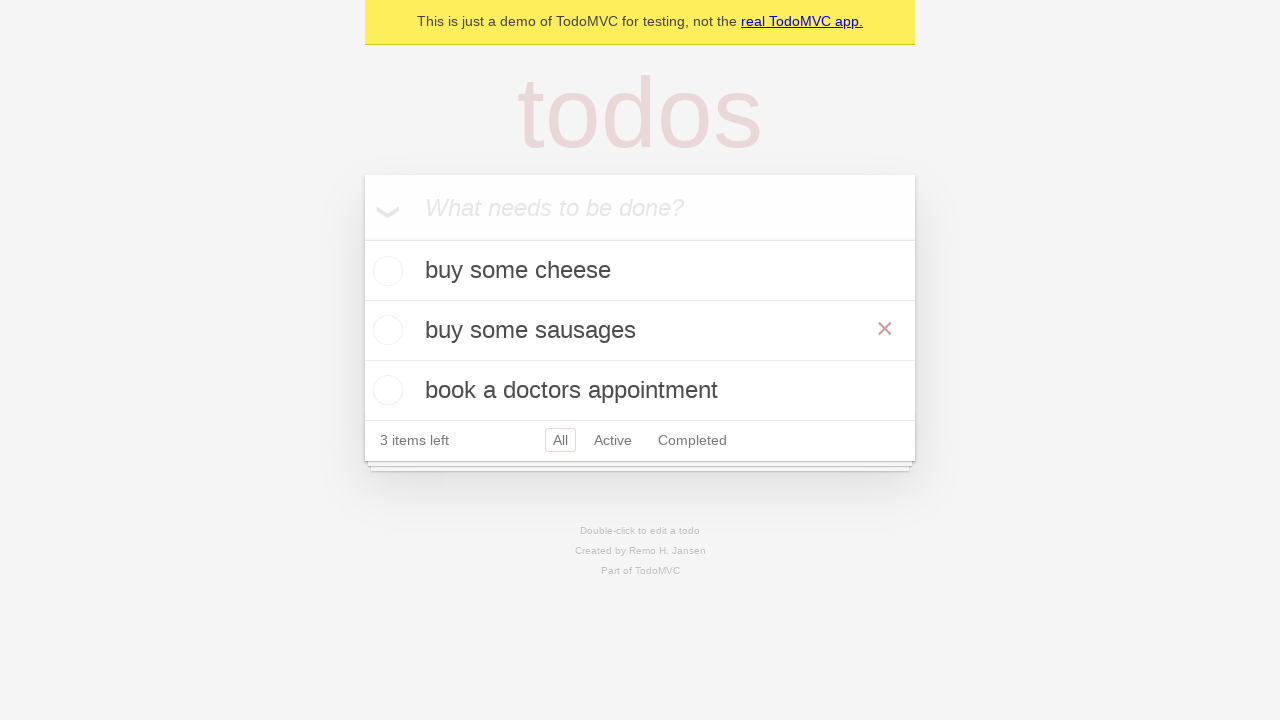